Tests dropdown selection functionality by selecting USD currency from a static dropdown

Starting URL: https://rahulshettyacademy.com/dropdownsPractise/

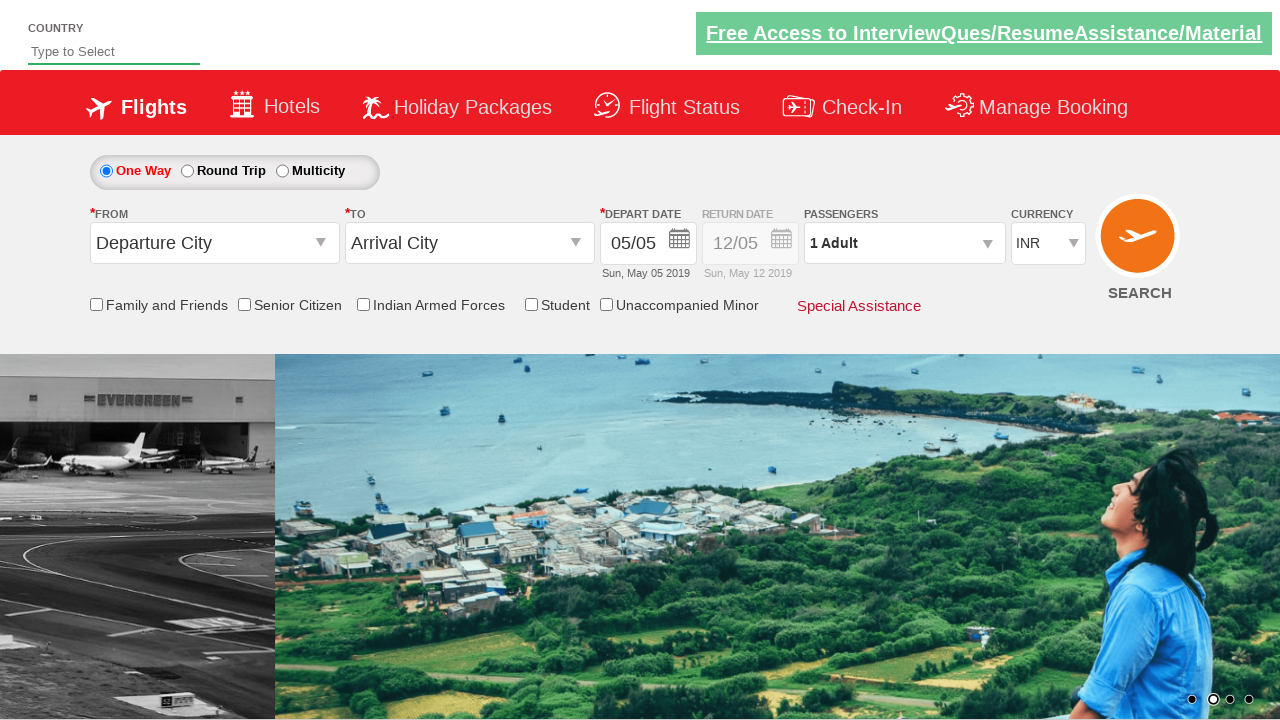

Navigated to dropdowns practice page
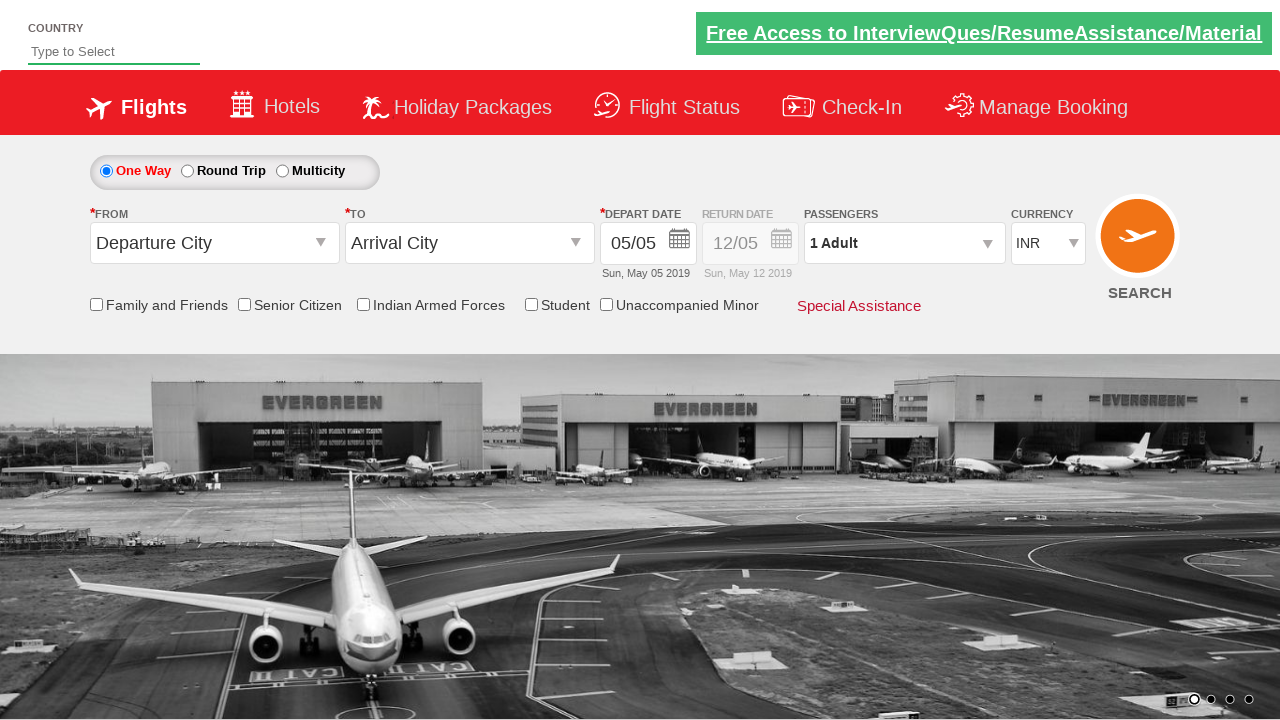

Selected USD currency from dropdown (index 3) on #ctl00_mainContent_DropDownListCurrency
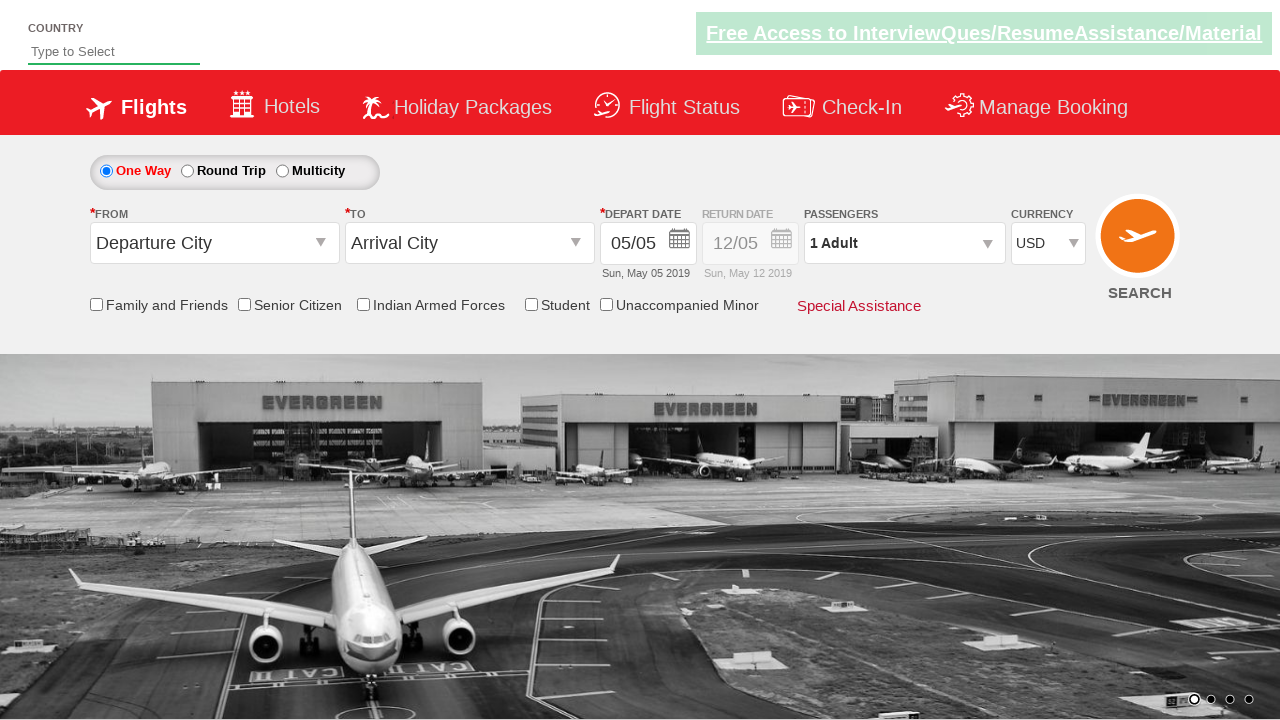

Verified that currency dropdown selection has a value
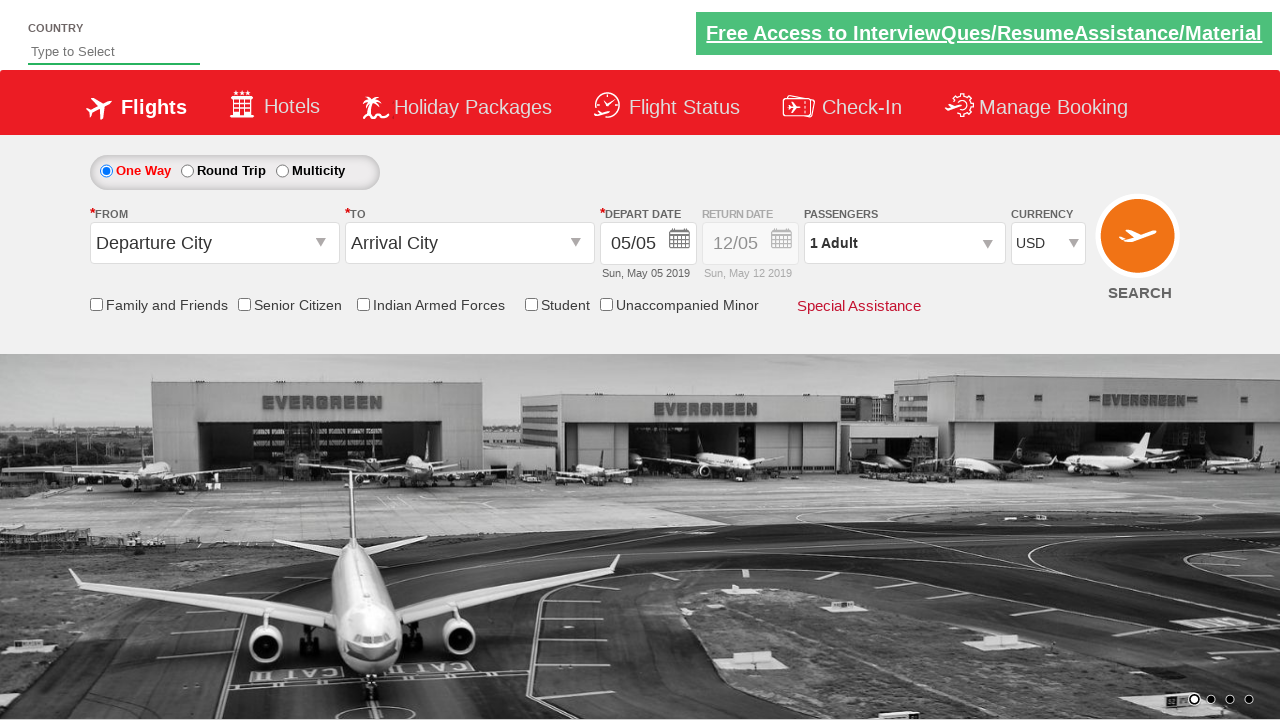

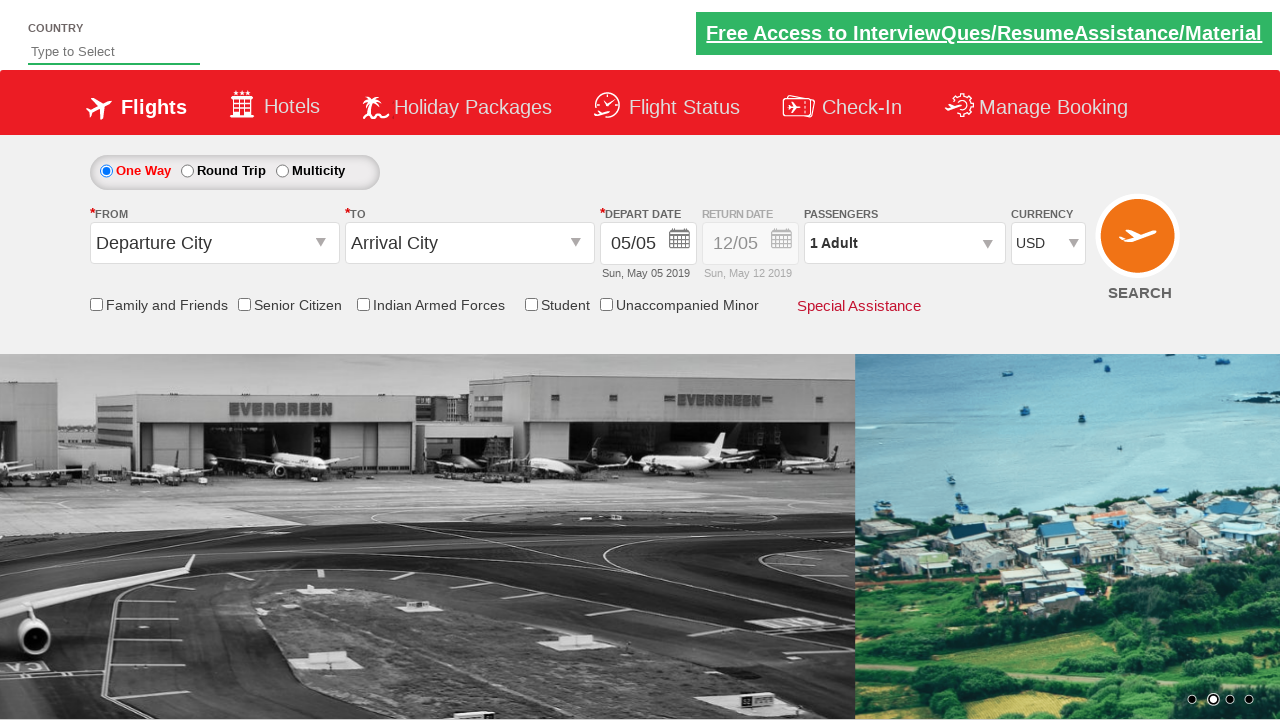